Tests JavaScript alert handling functionality by navigating to the Alerts page and interacting with different alert types (OK alert, OK/Cancel alert, and text input alert)

Starting URL: http://demo.automationtesting.in/Index.html

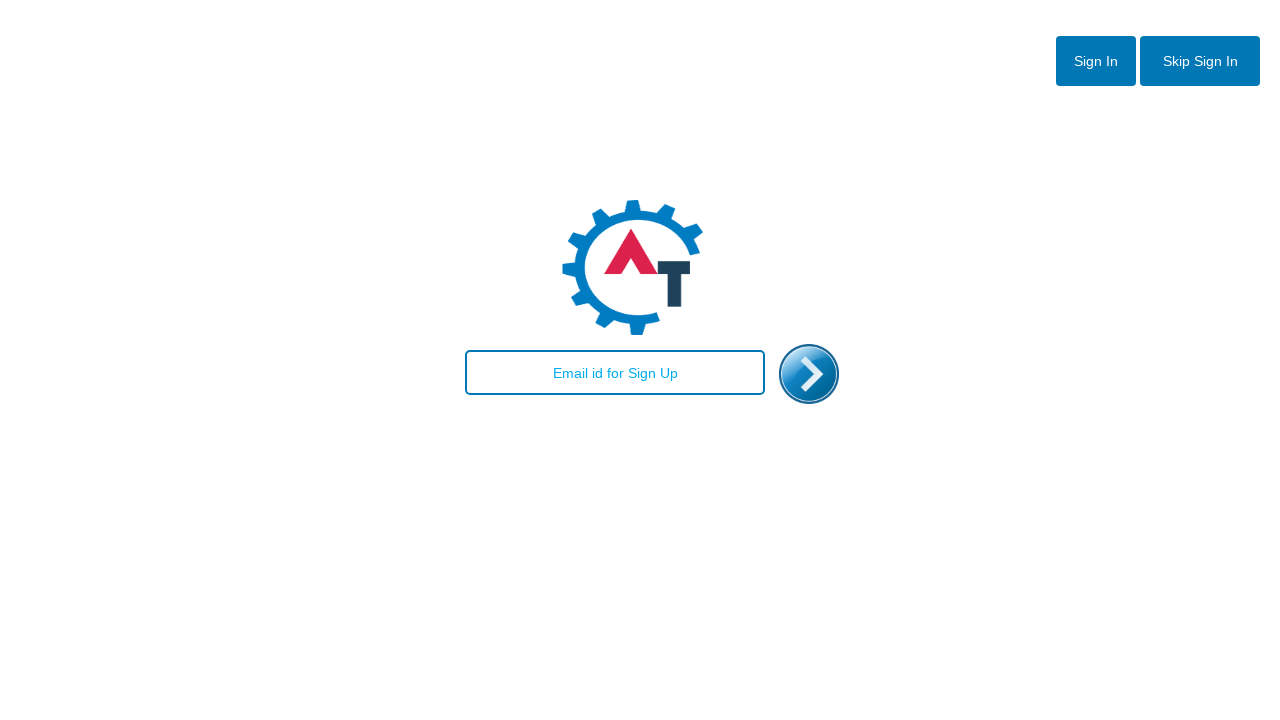

Clicked 'skip sign in' button at (1200, 61) on #btn2
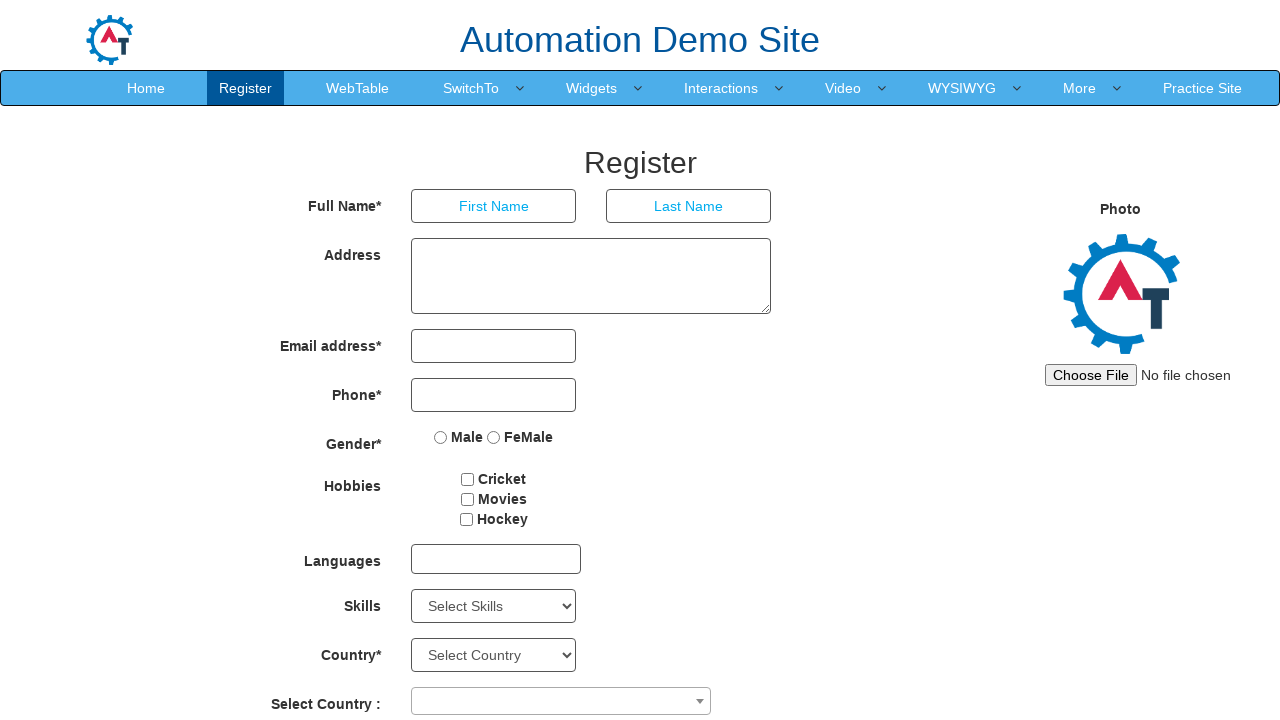

Hovered over 'Switch To' menu item at (471, 88) on xpath=//a[contains(text(),'Switch')]
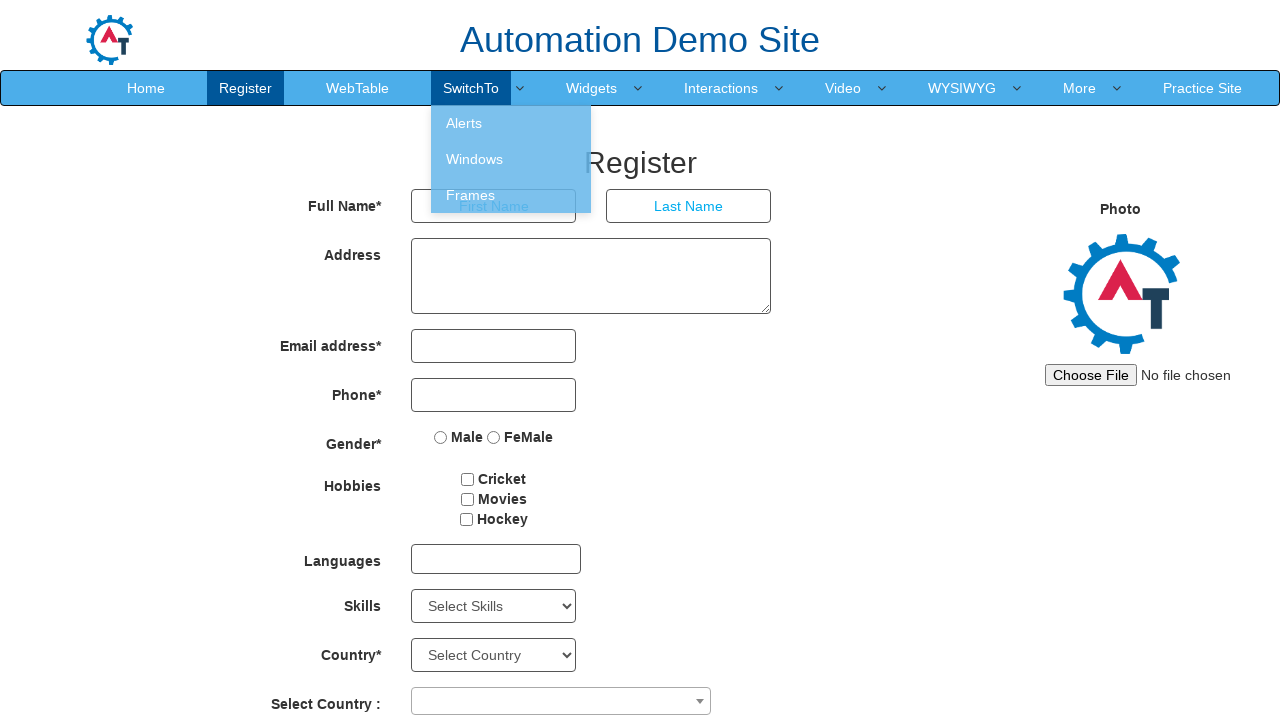

Clicked on 'Alerts' option from menu at (511, 123) on xpath=//a[contains(text(),'Alert')]
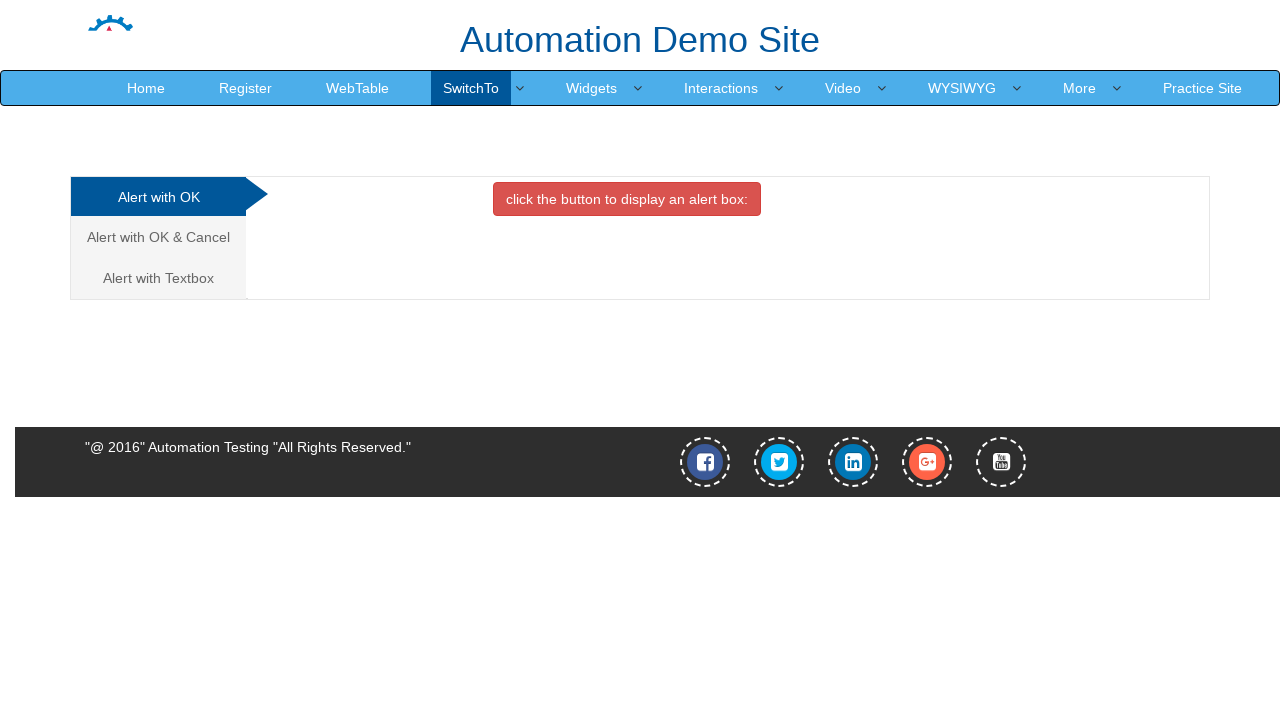

Navigated to Alerts page
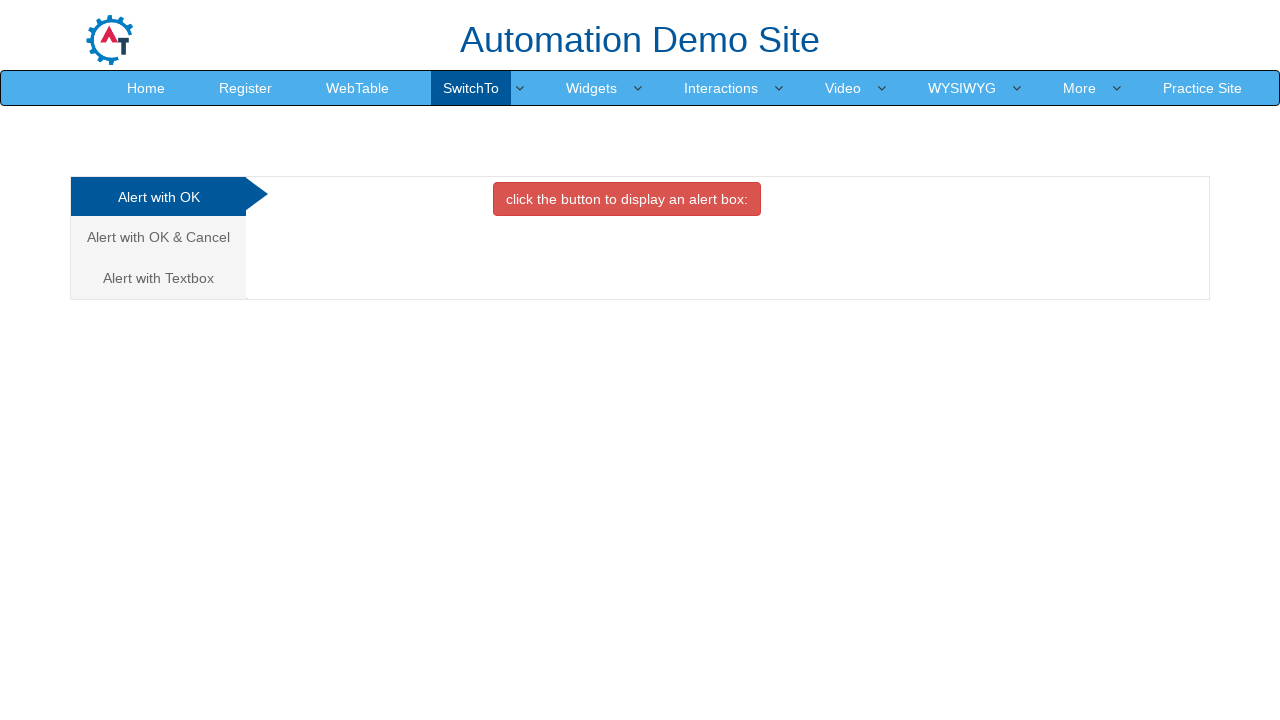

Located alert options tabs
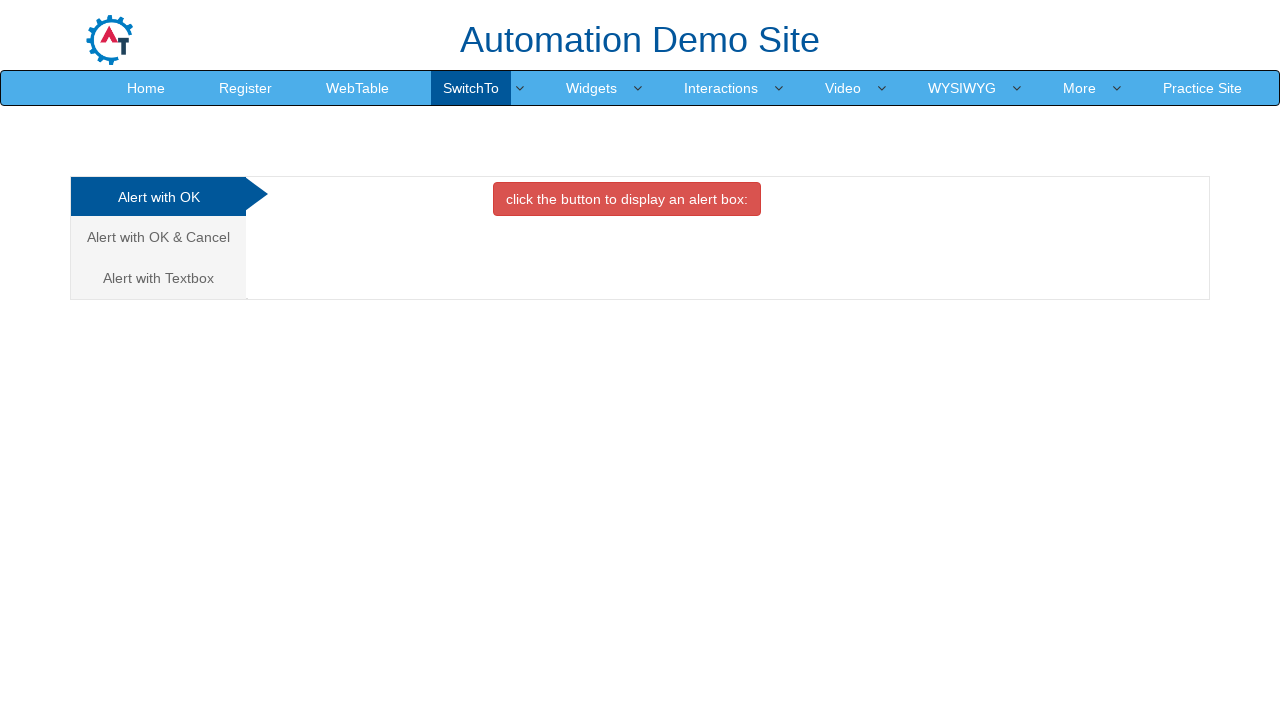

Clicked on first alert tab (OK Alert) at (158, 197) on ul.nav.nav-tabs.nav-stacked li a >> nth=0
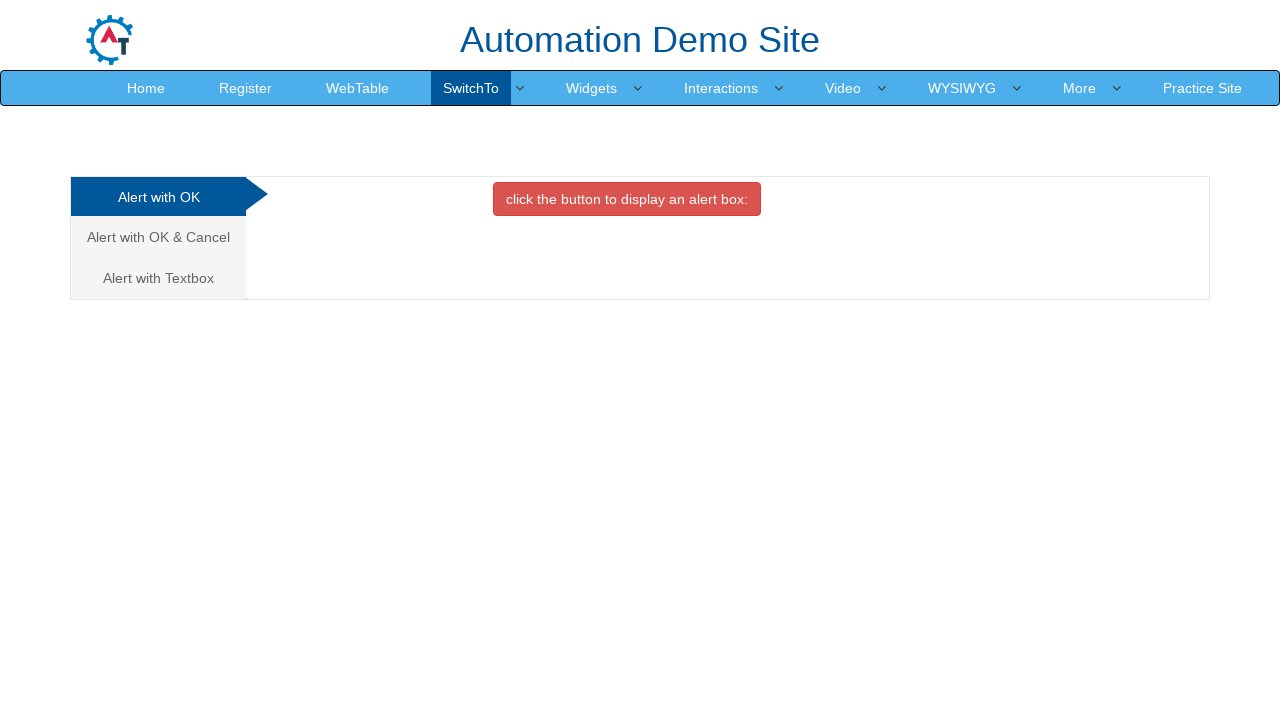

Clicked button to trigger OK alert at (627, 199) on #OKTab button
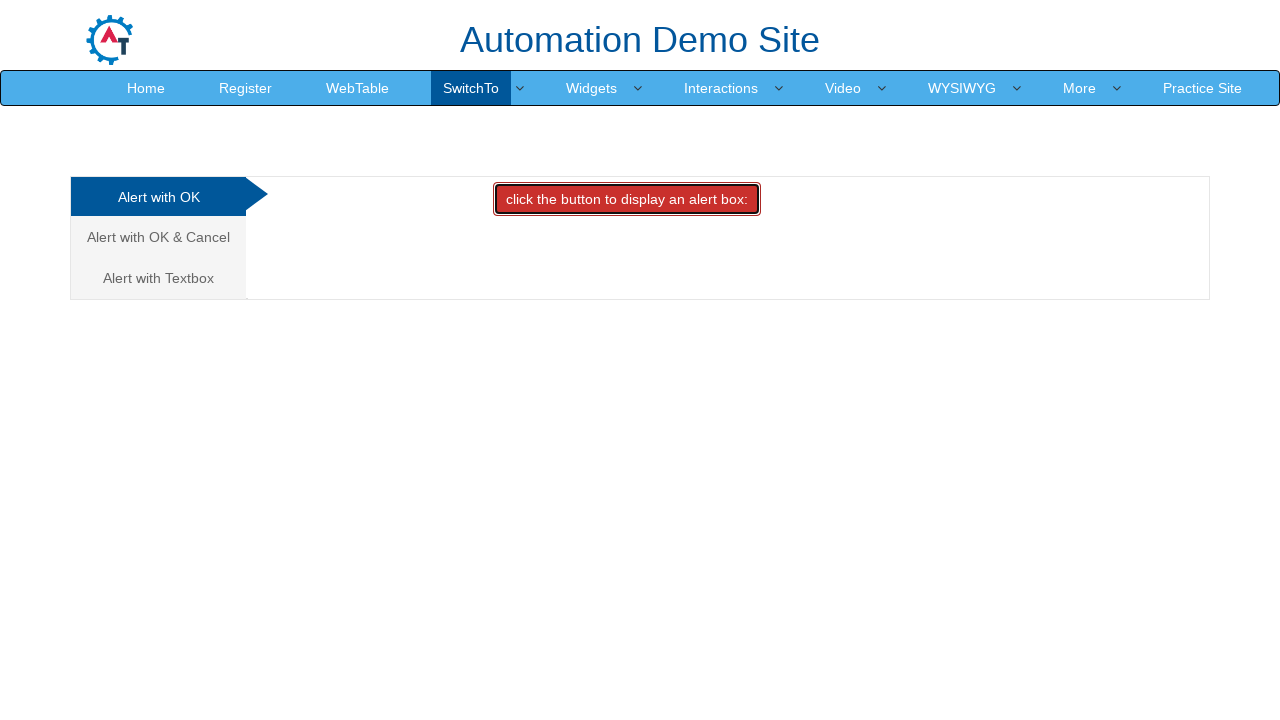

Set up dialog handler to accept alerts
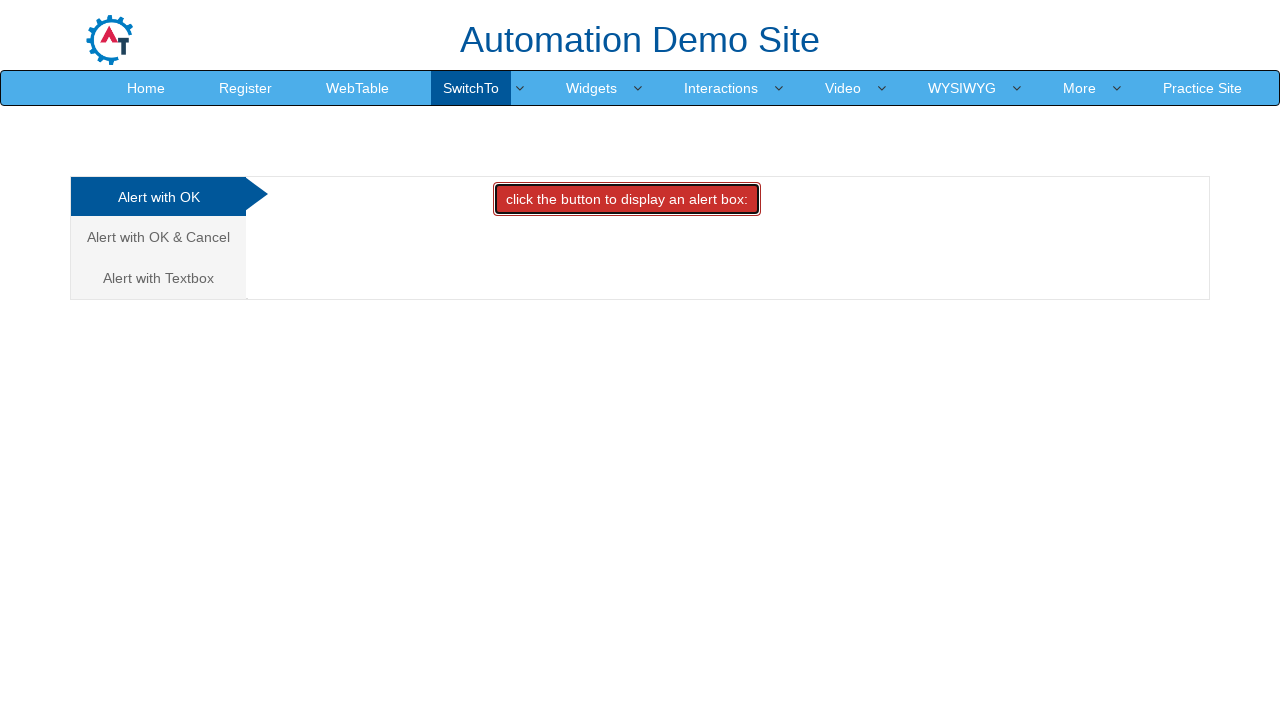

Clicked button to trigger OK alert and accepted it at (627, 199) on #OKTab button
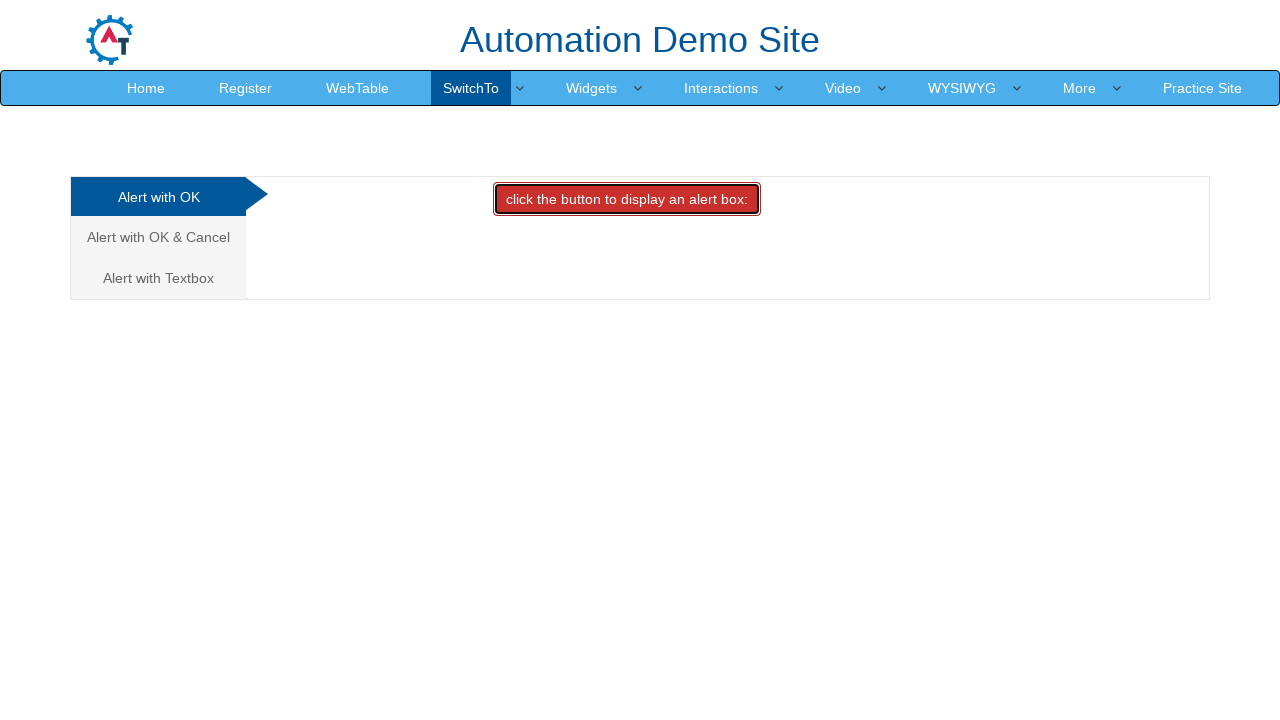

Clicked on second alert tab (OK/Cancel Alert) at (158, 237) on ul.nav.nav-tabs.nav-stacked li a >> nth=1
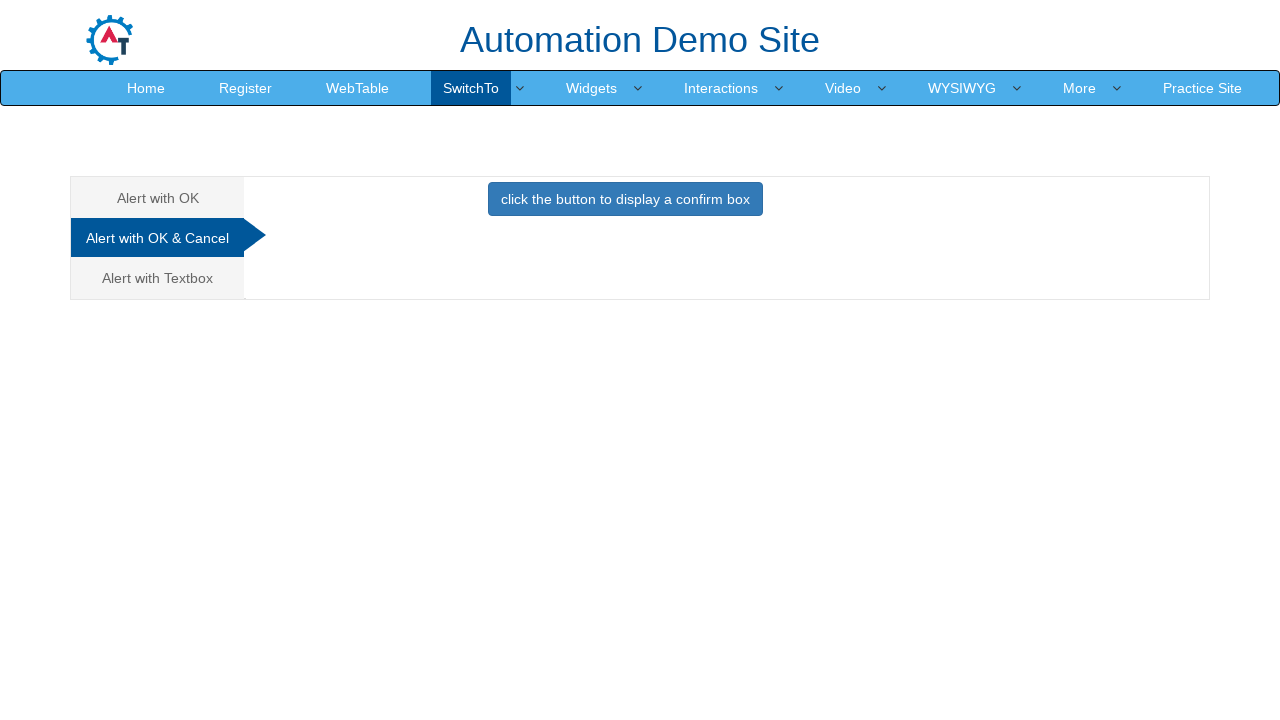

Set up dialog handler to dismiss cancel alerts
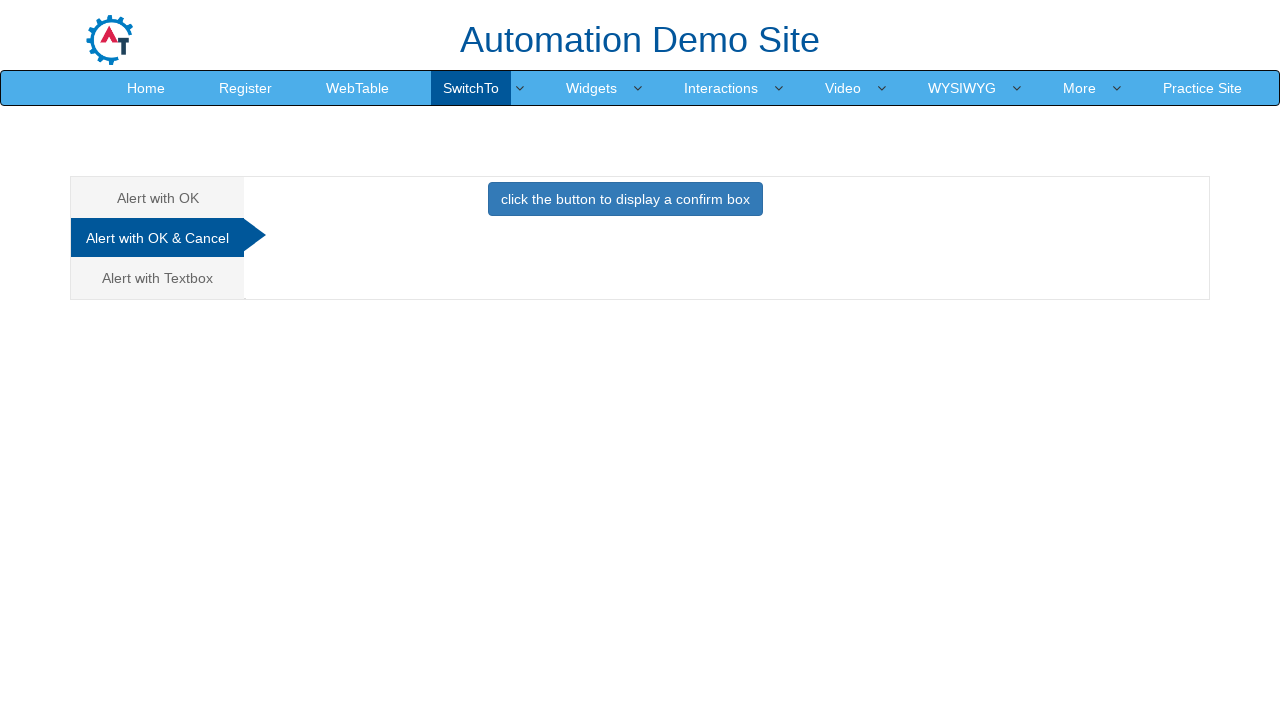

Clicked button to trigger OK/Cancel alert and dismissed it at (625, 199) on #CancelTab button
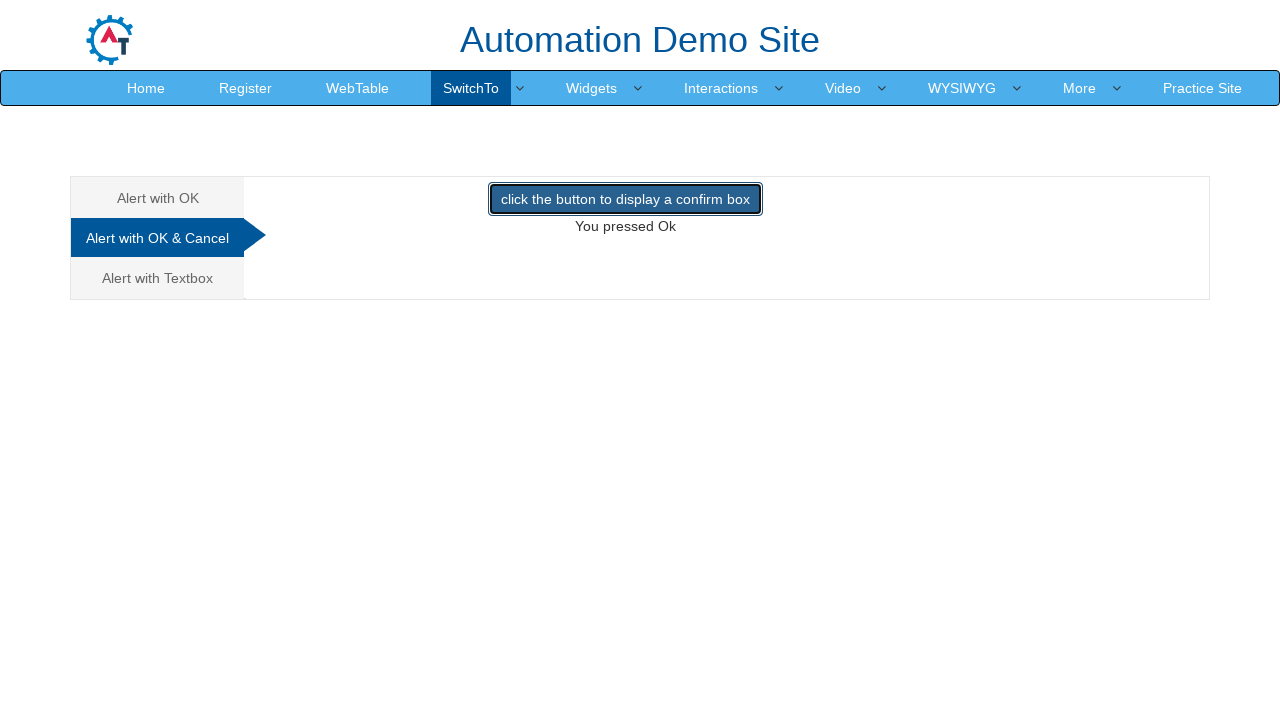

Clicked on third alert tab (Text Input Alert) at (158, 278) on ul.nav.nav-tabs.nav-stacked li a >> nth=2
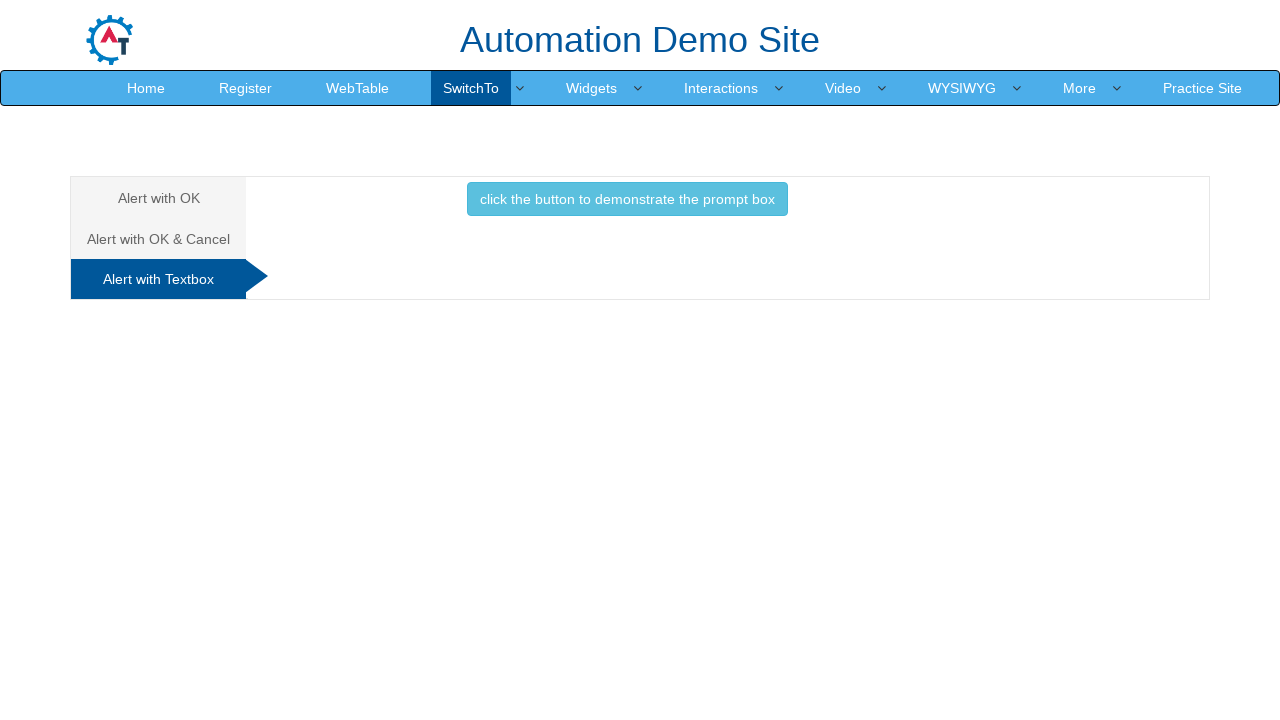

Set up dialog handler to accept text input alerts
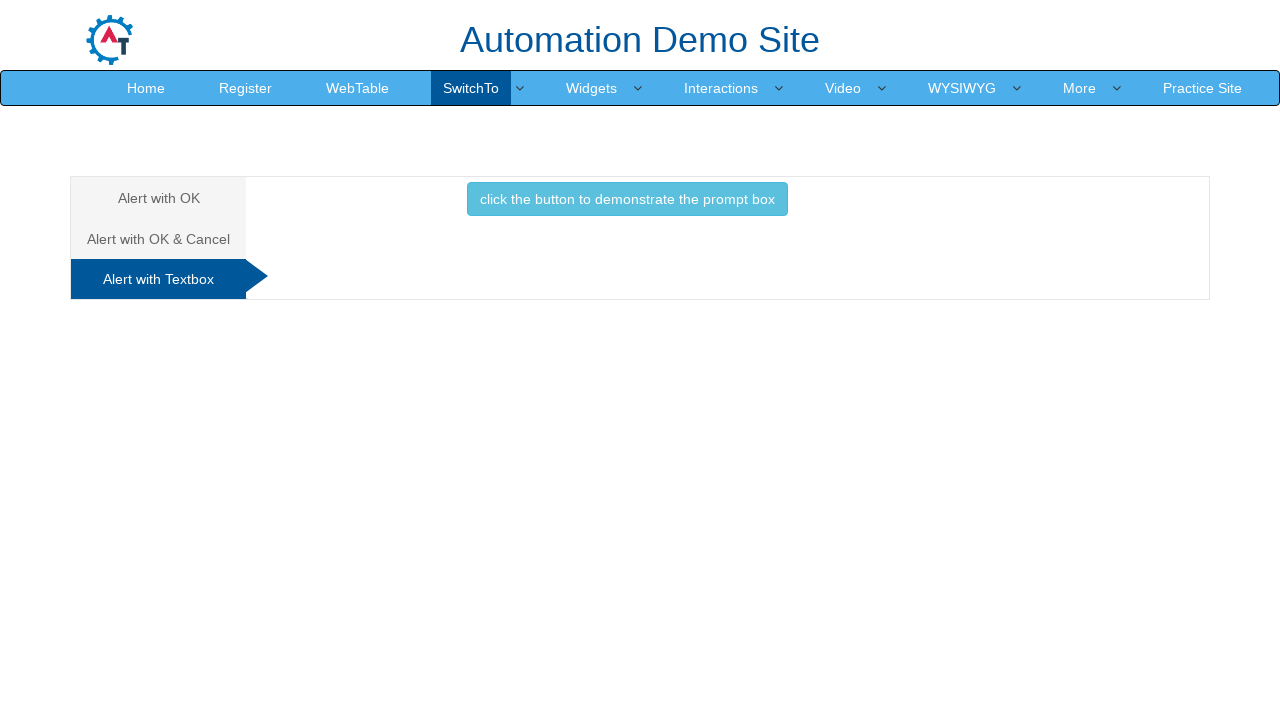

Clicked button to trigger text input alert and accepted with 'test input message' at (627, 199) on #Textbox button
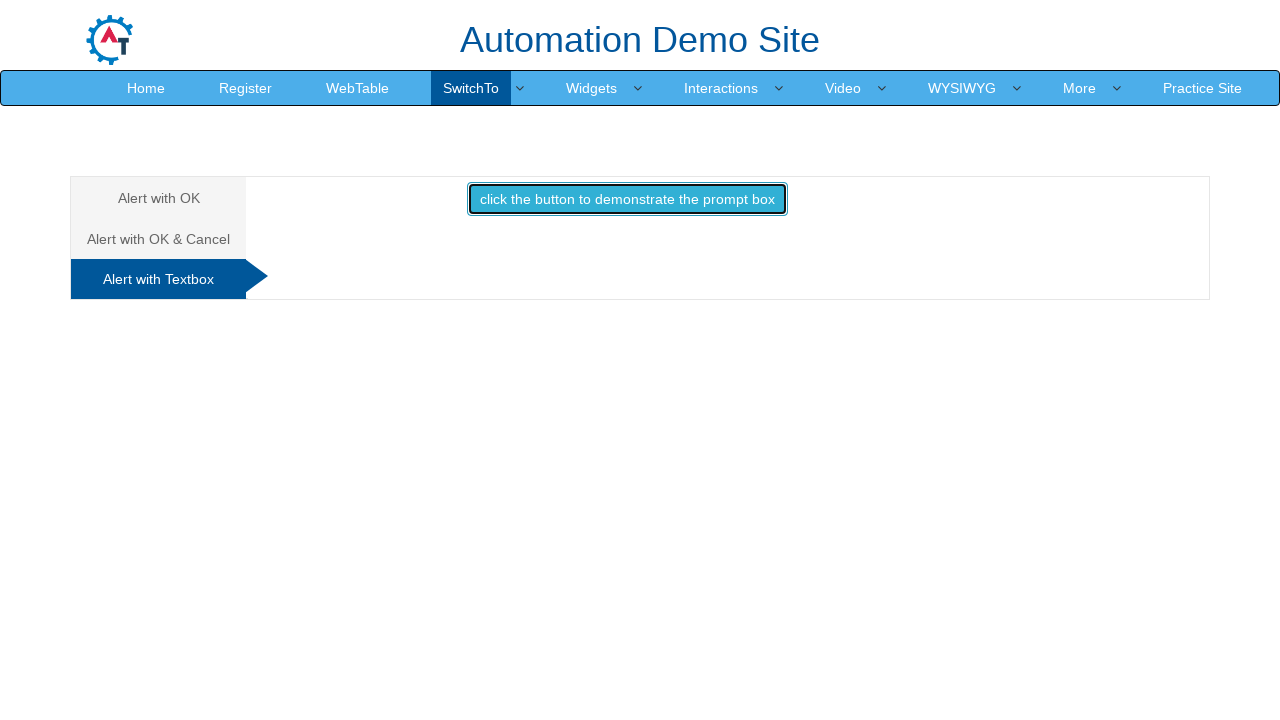

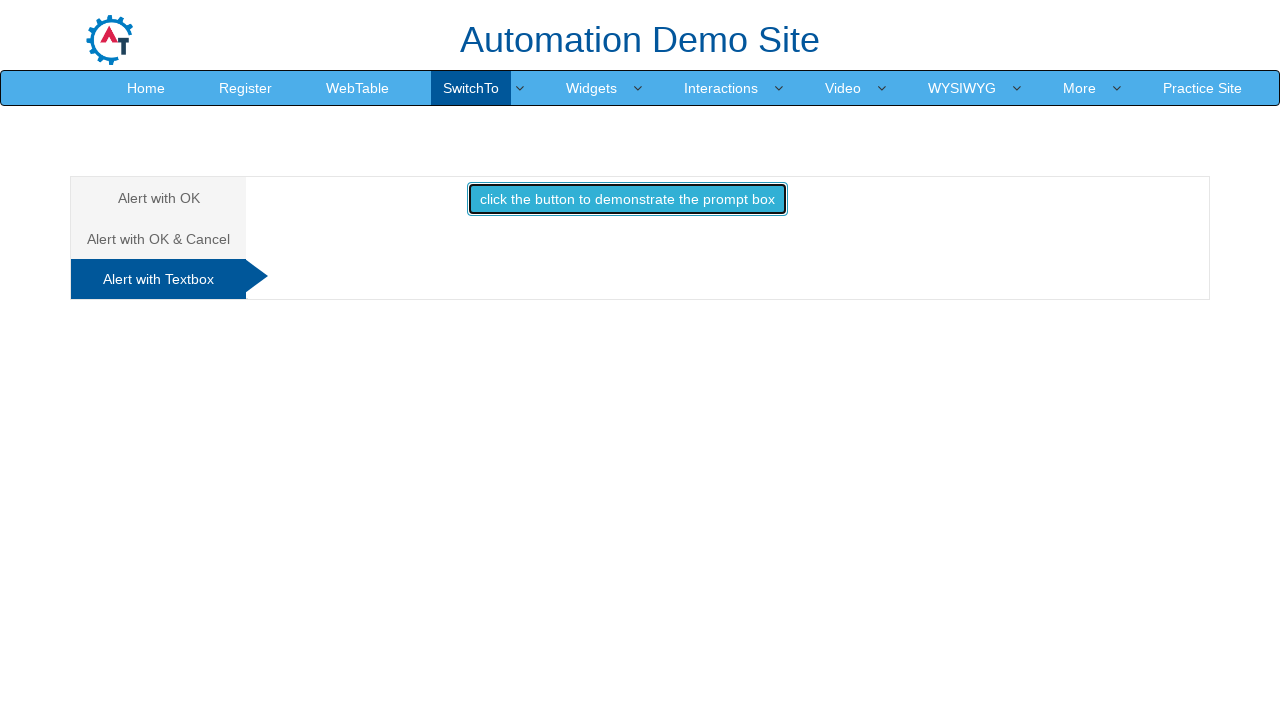